Selects and then deselects a checkbox labeled 'Pasta'

Starting URL: https://thefreerangetester.github.io/sandbox-automation-testing/

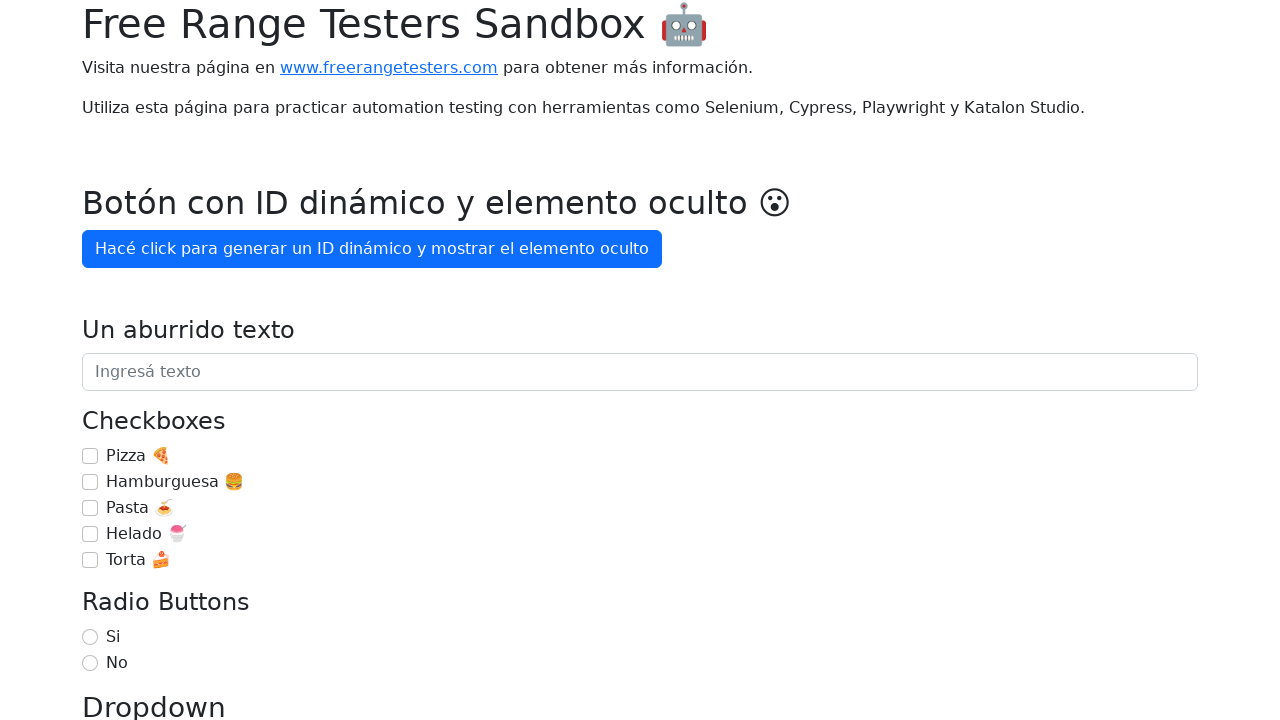

Checked the Pasta checkbox at (90, 508) on internal:label="Pasta \ud83c\udf5d"i
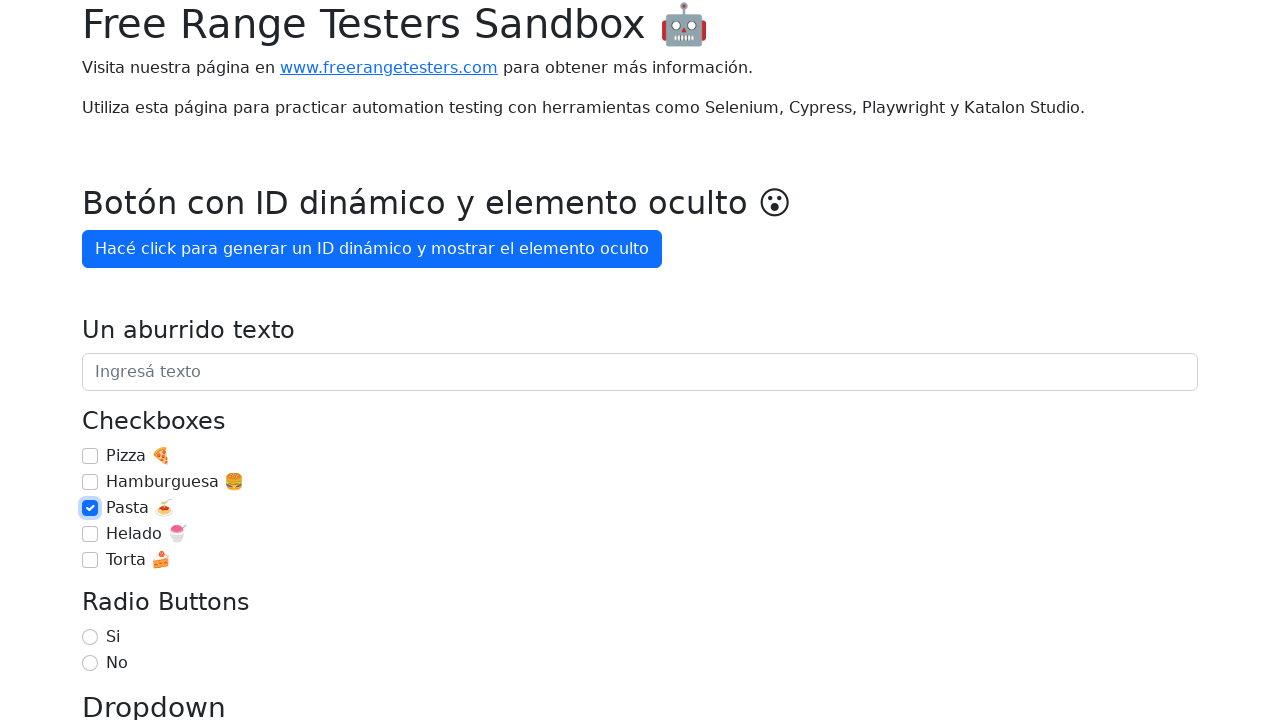

Unchecked the Pasta checkbox at (90, 508) on internal:label="Pasta \ud83c\udf5d"i
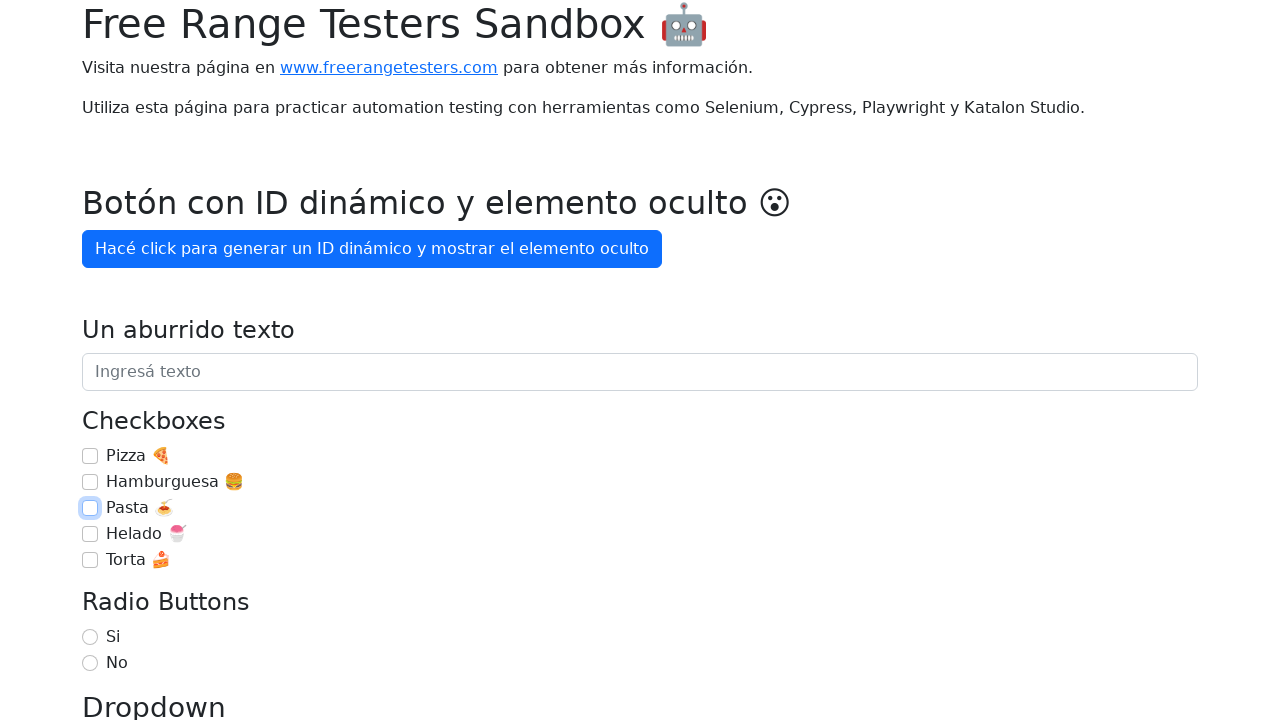

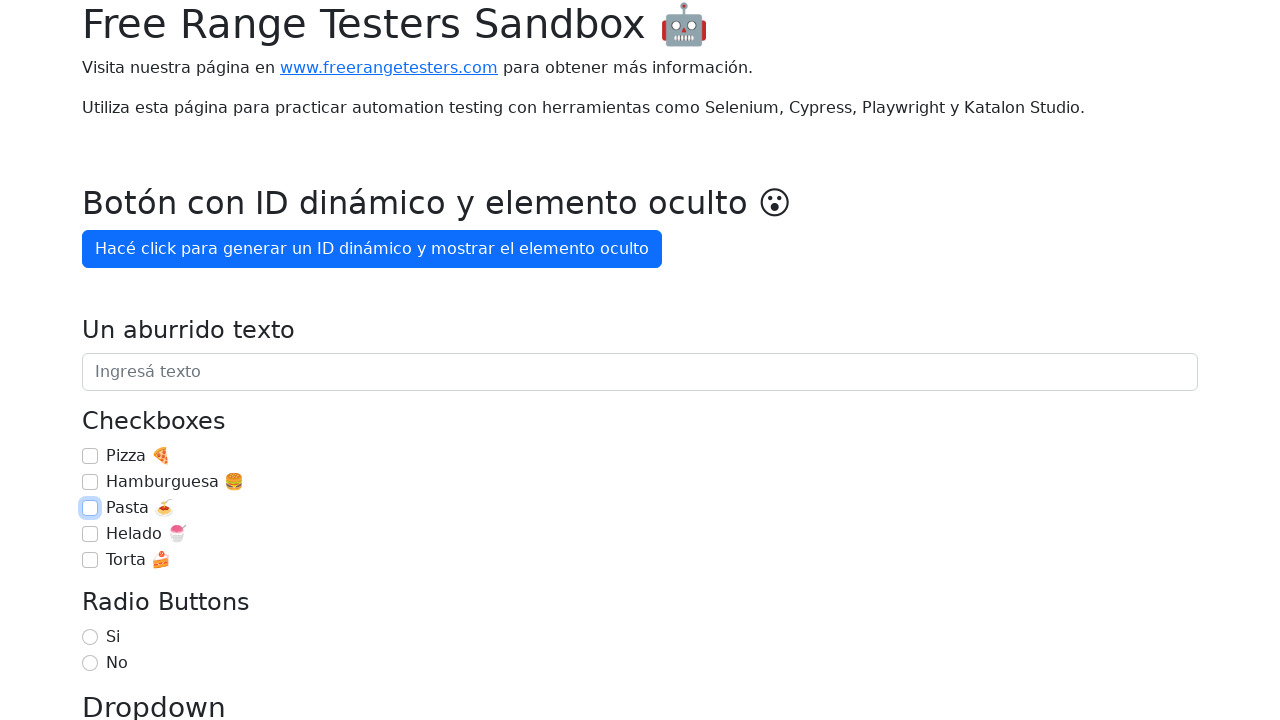